Tests form validation by attempting to submit an empty form and verifying error message appears

Starting URL: https://nafanj.github.io/securify/

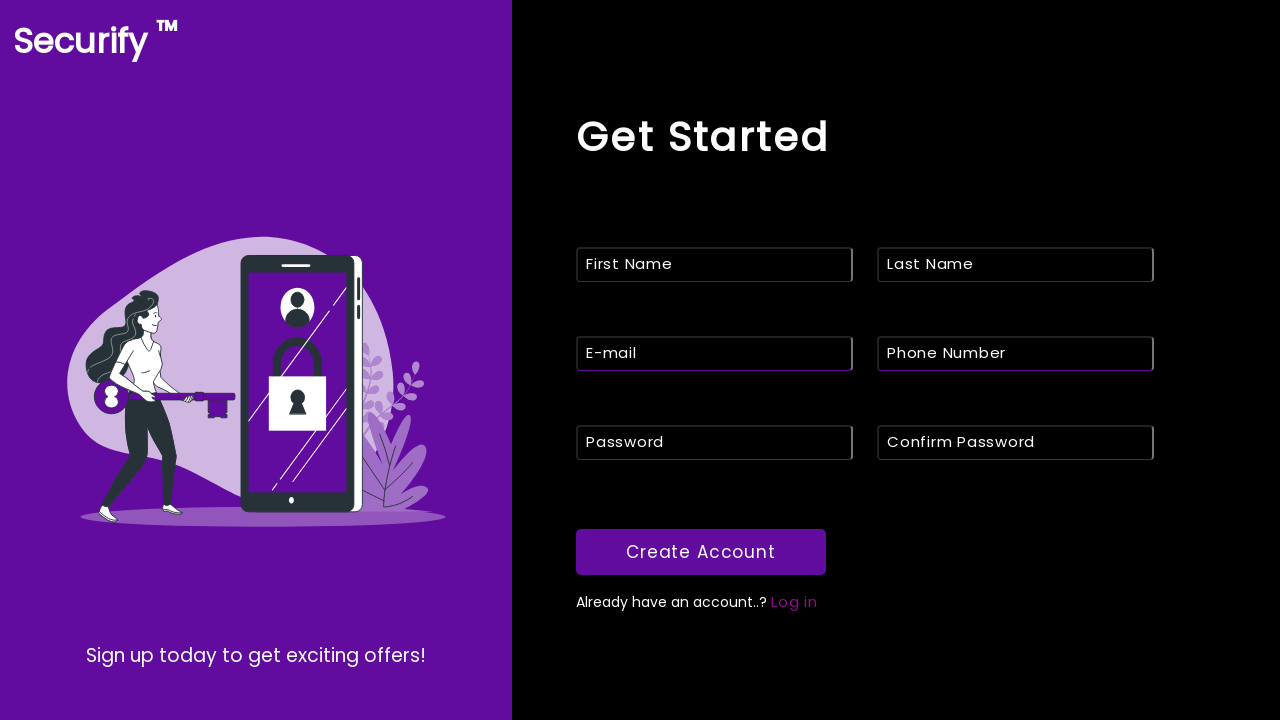

Clicked submit button without filling any form fields at (701, 552) on xpath=//*[@id="btm"]/button
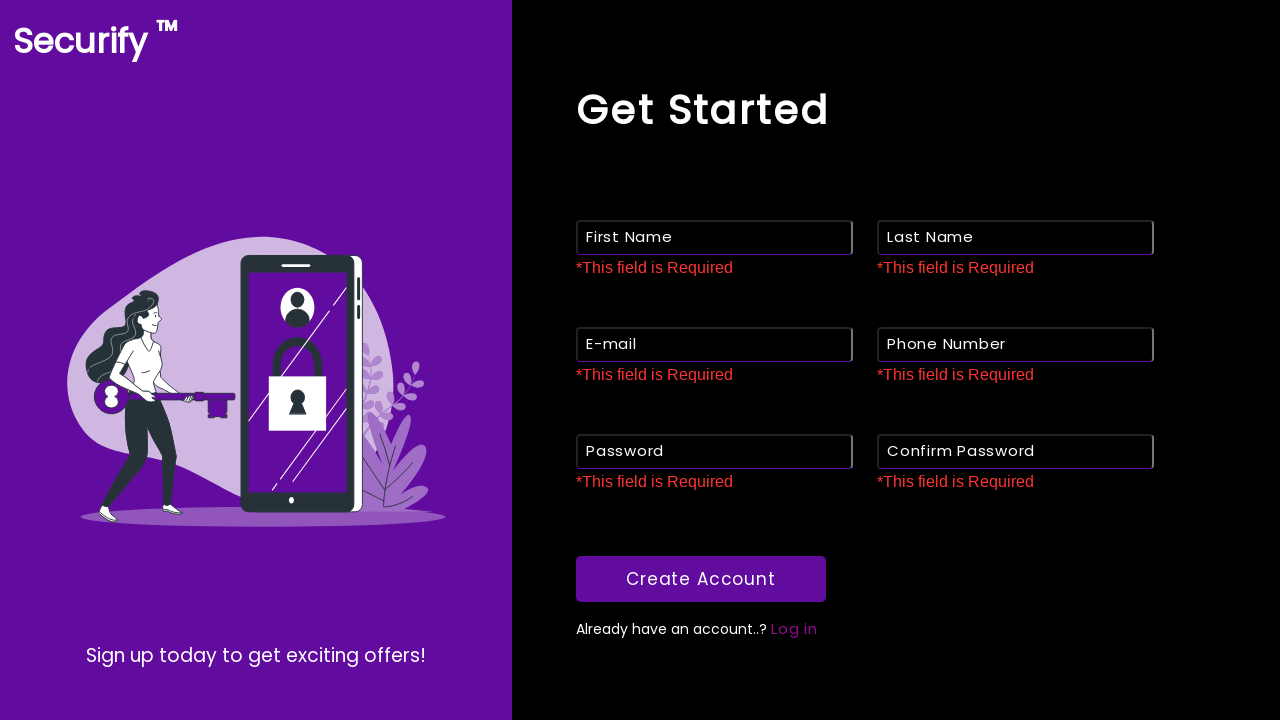

Error message appeared after form submission
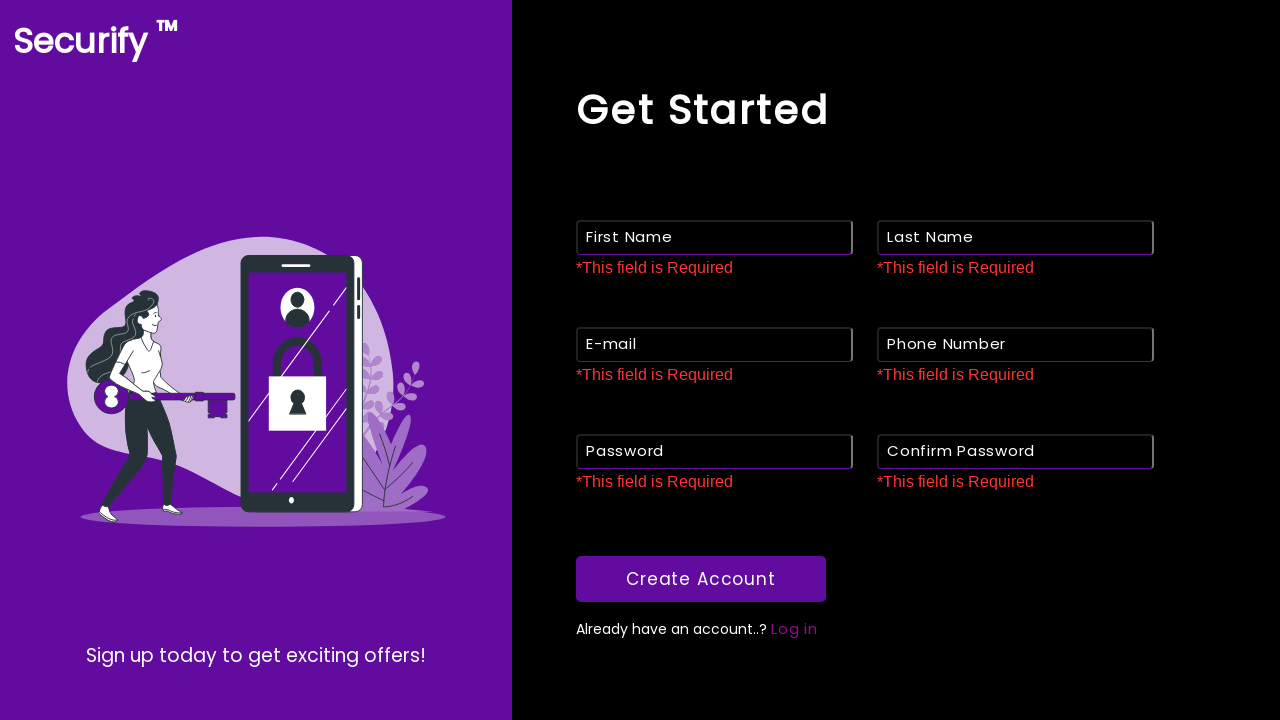

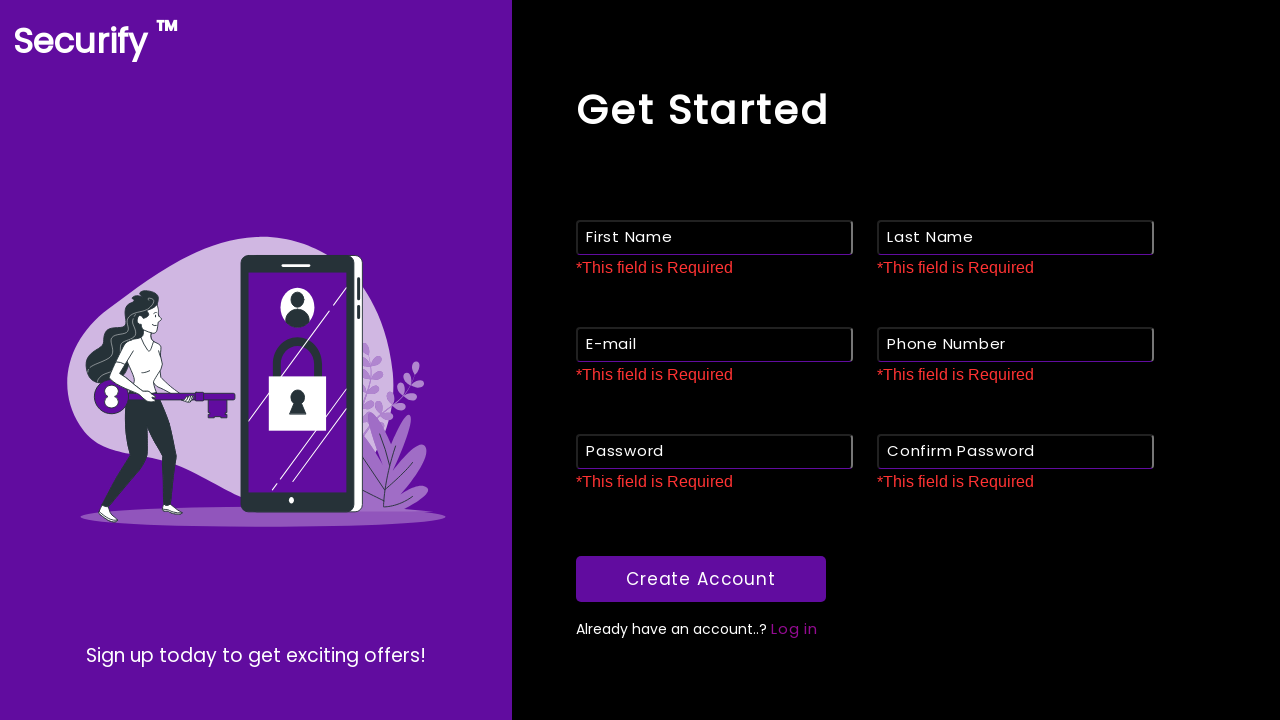